Tests clicking the dynamic link that opens the home page in a new tab

Starting URL: https://demoqa.com/links

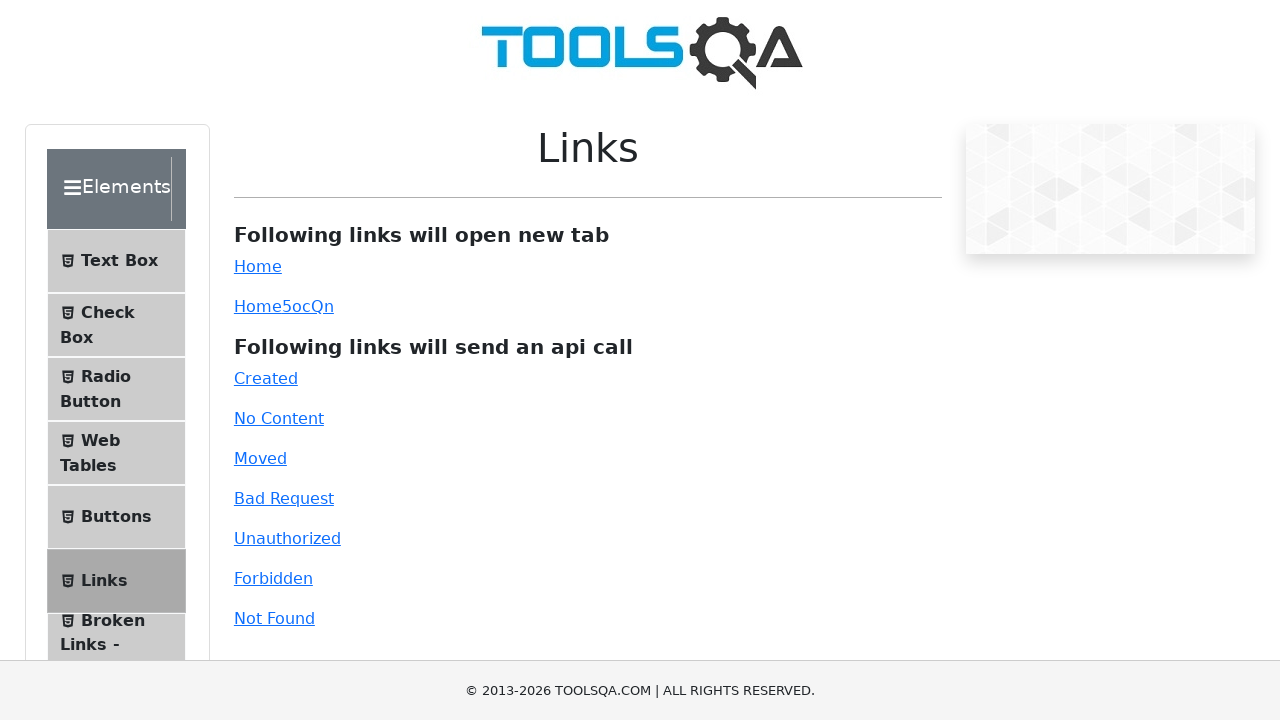

Clicked dynamic link to open home page in new tab at (258, 306) on #dynamicLink
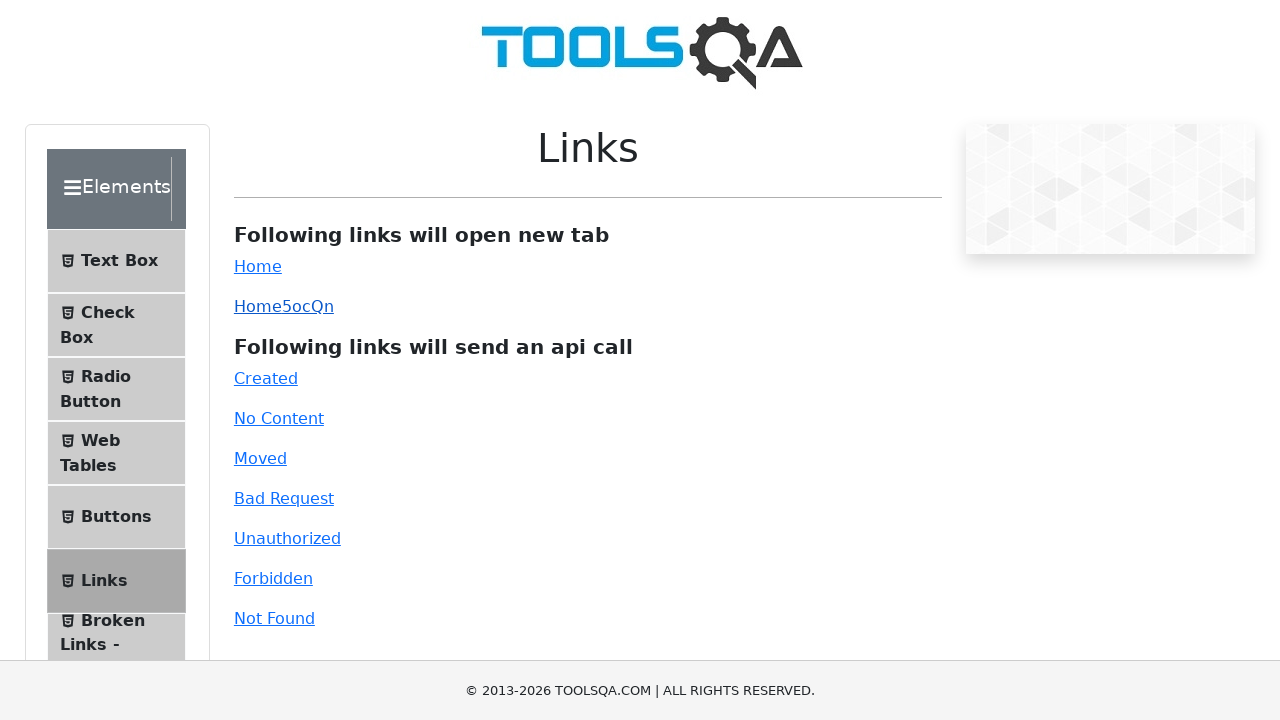

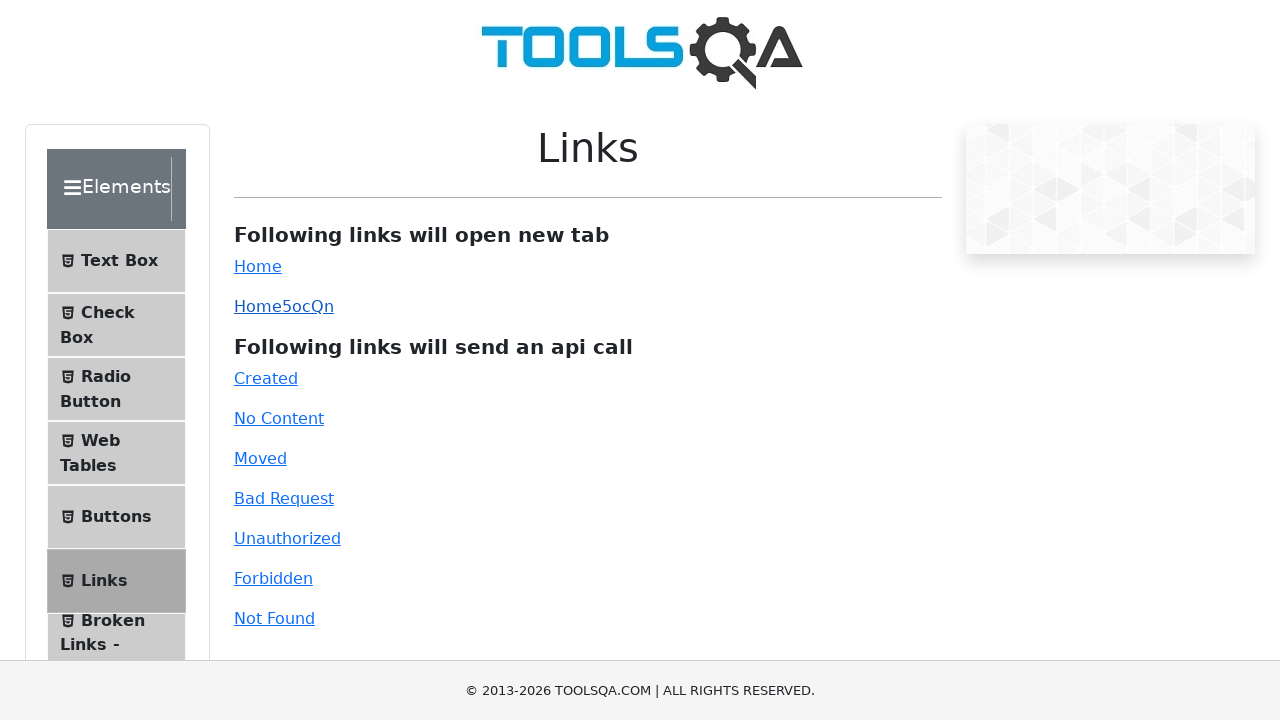